Tests jQuery UI slider functionality by dragging the slider handle to different positions using various drag and drop methods

Starting URL: http://jqueryui.com/slider/

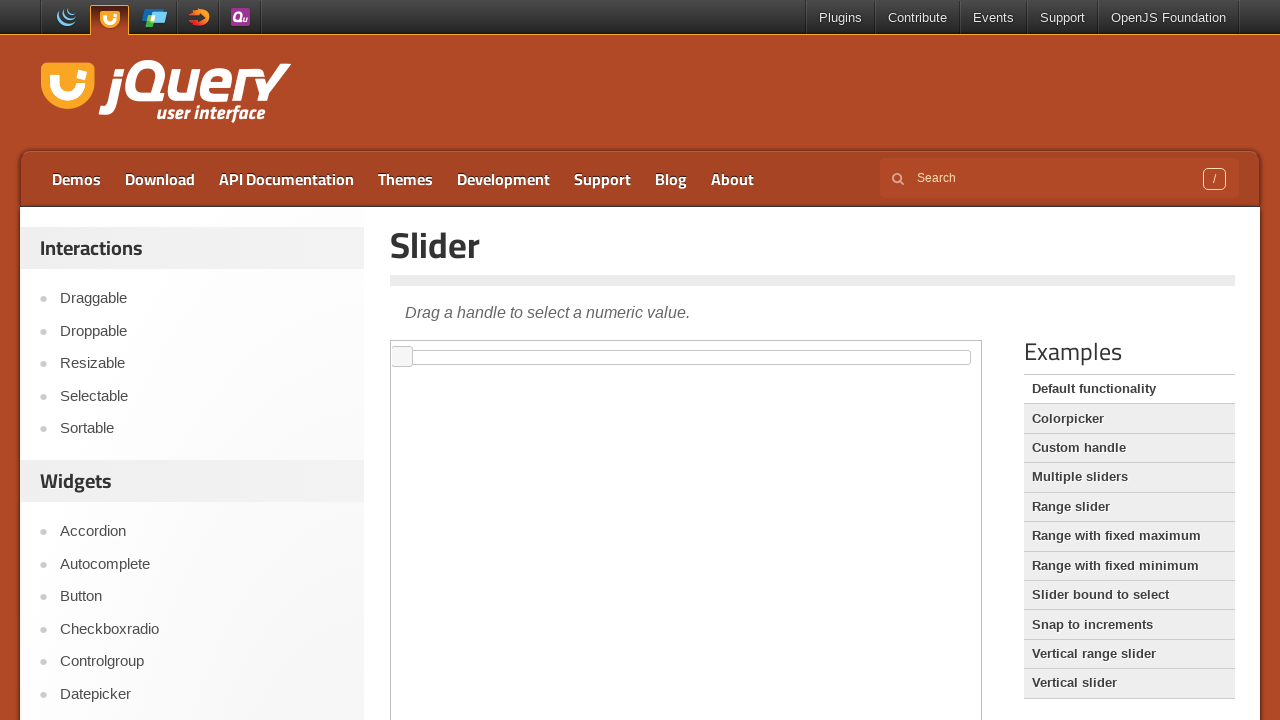

Located iframe containing the jQuery UI slider demo
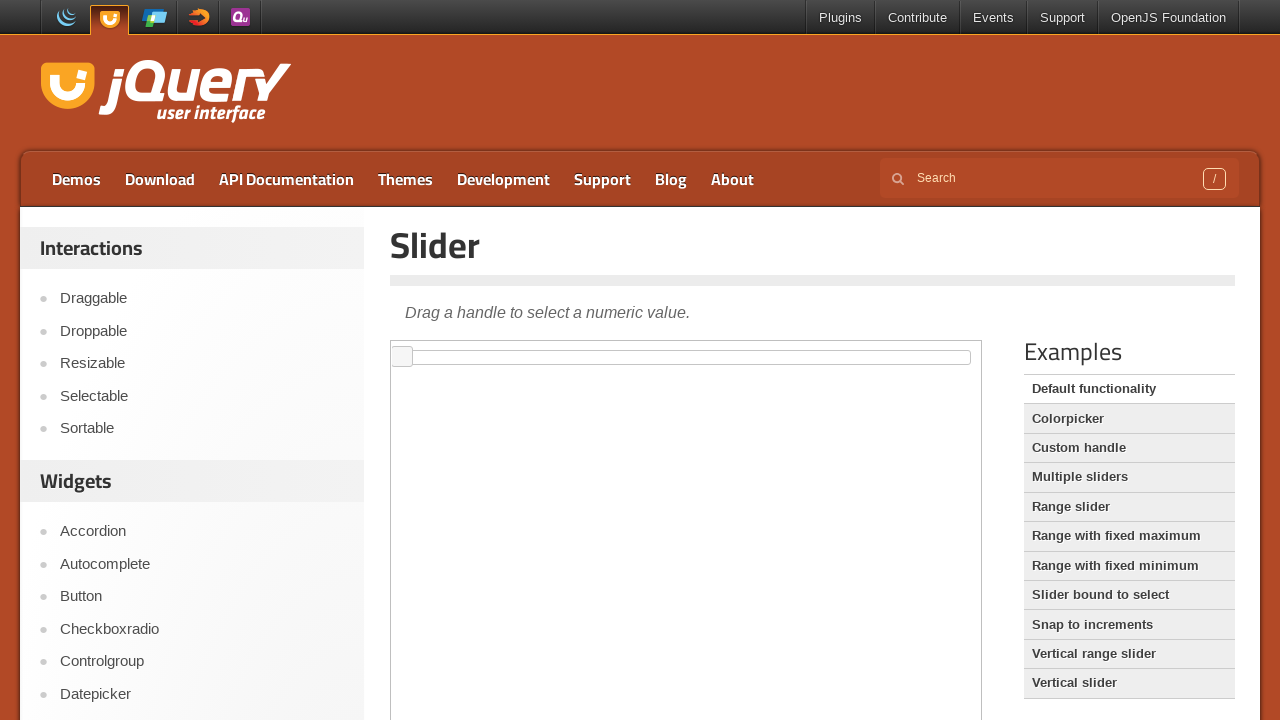

Located the slider handle element
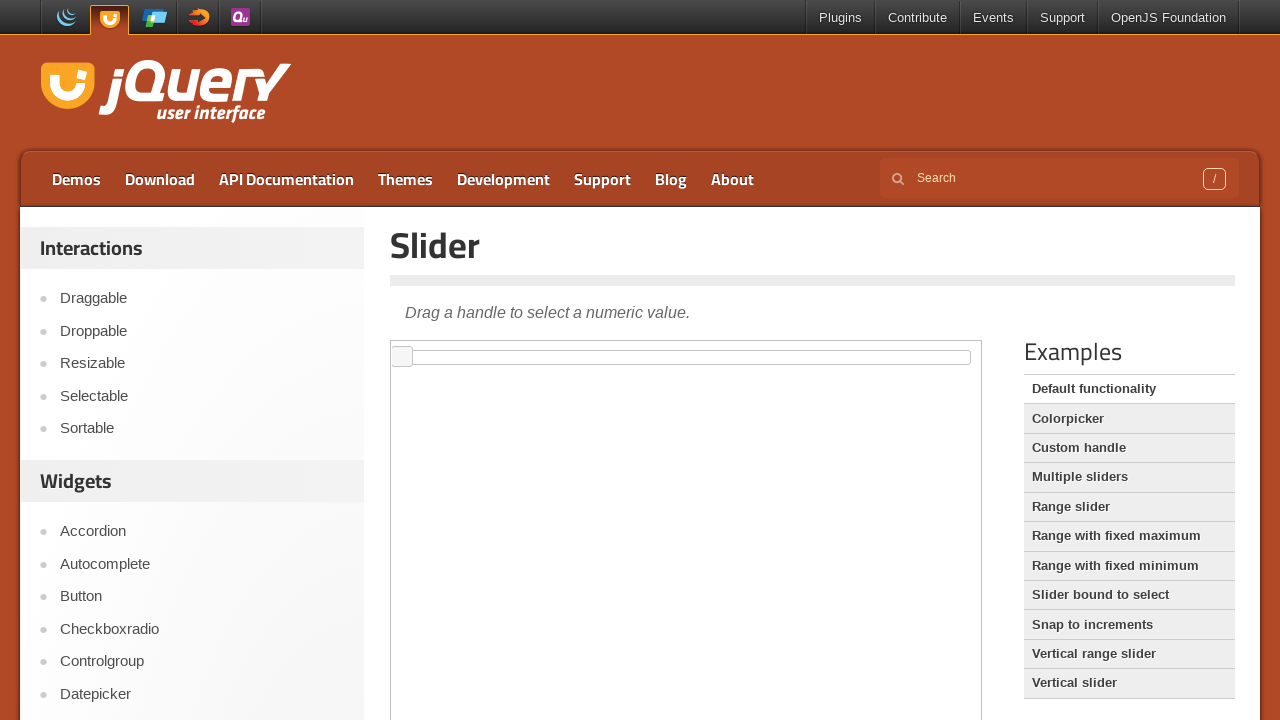

Dragged slider handle 200 pixels to the right at (593, 347)
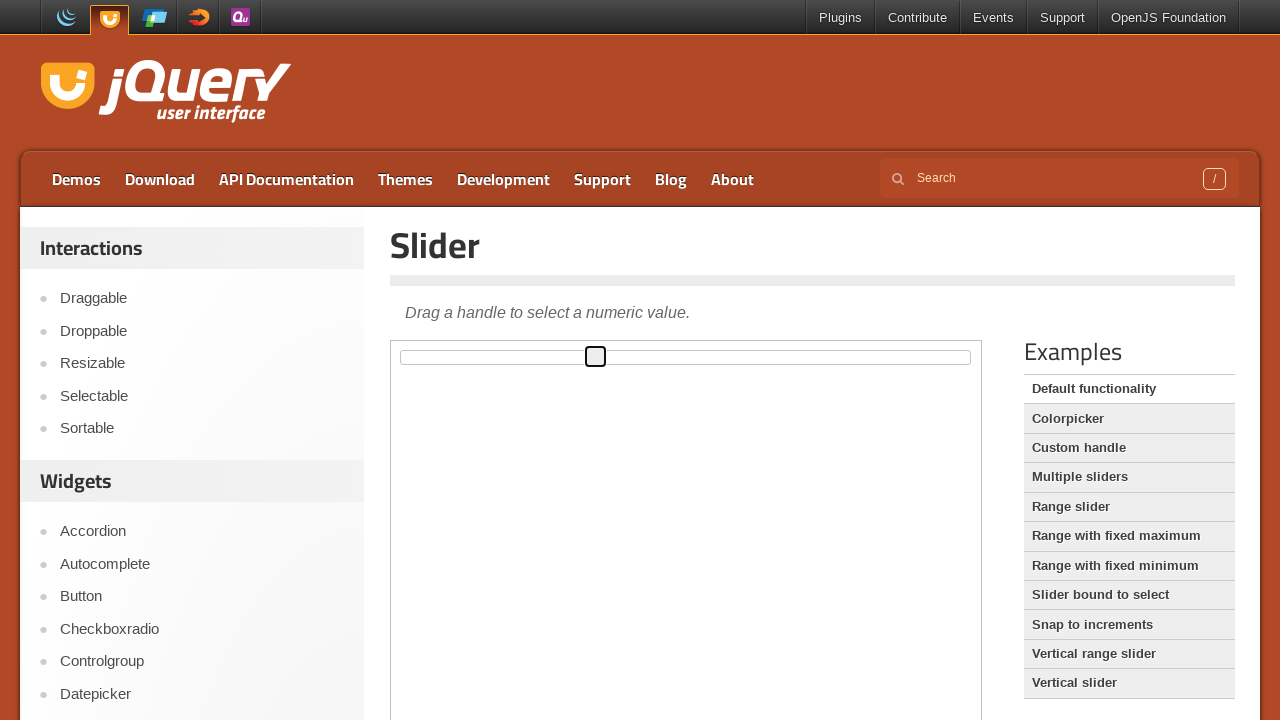

Waited 1 second for visual effect
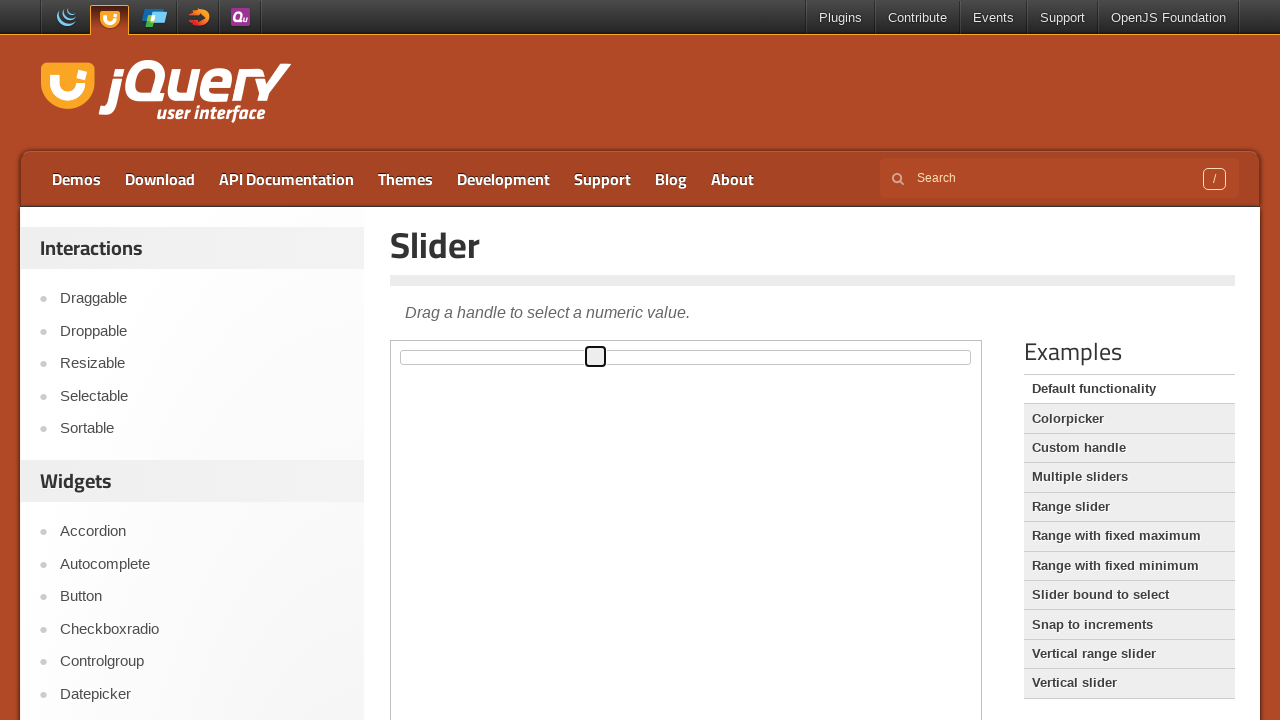

Retrieved bounding box of slider handle
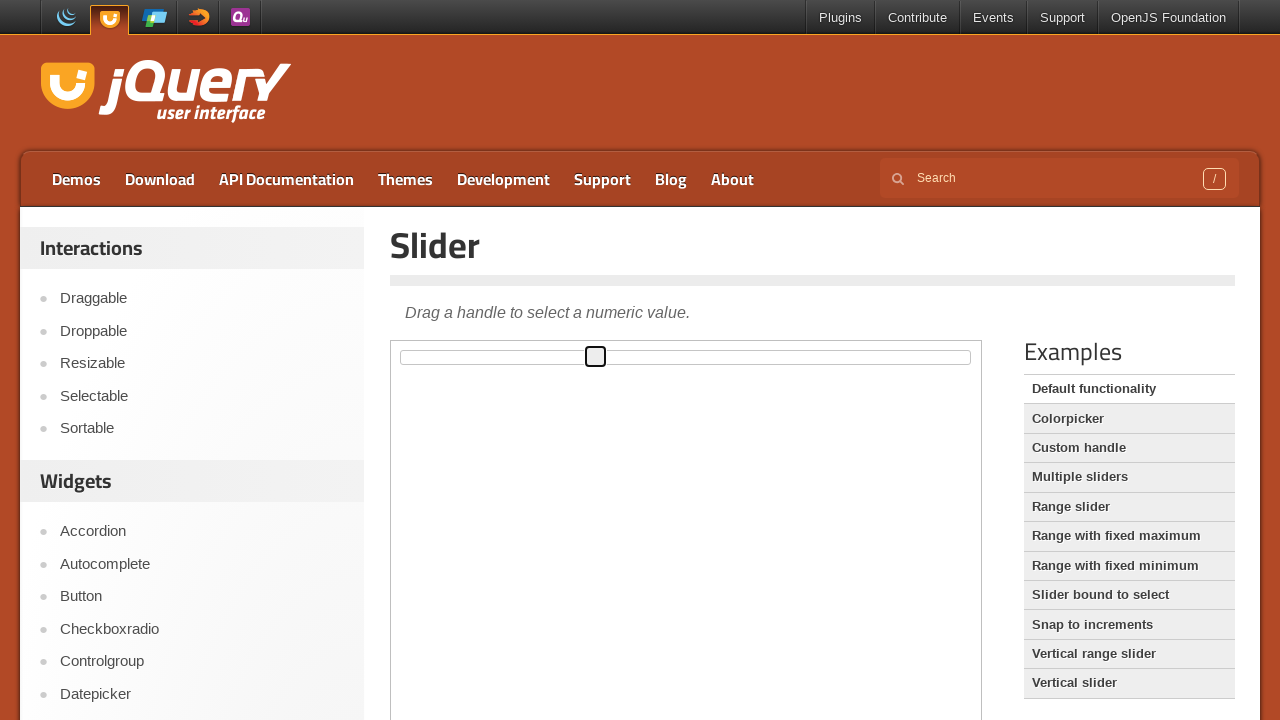

Moved mouse to center of slider handle at (596, 357)
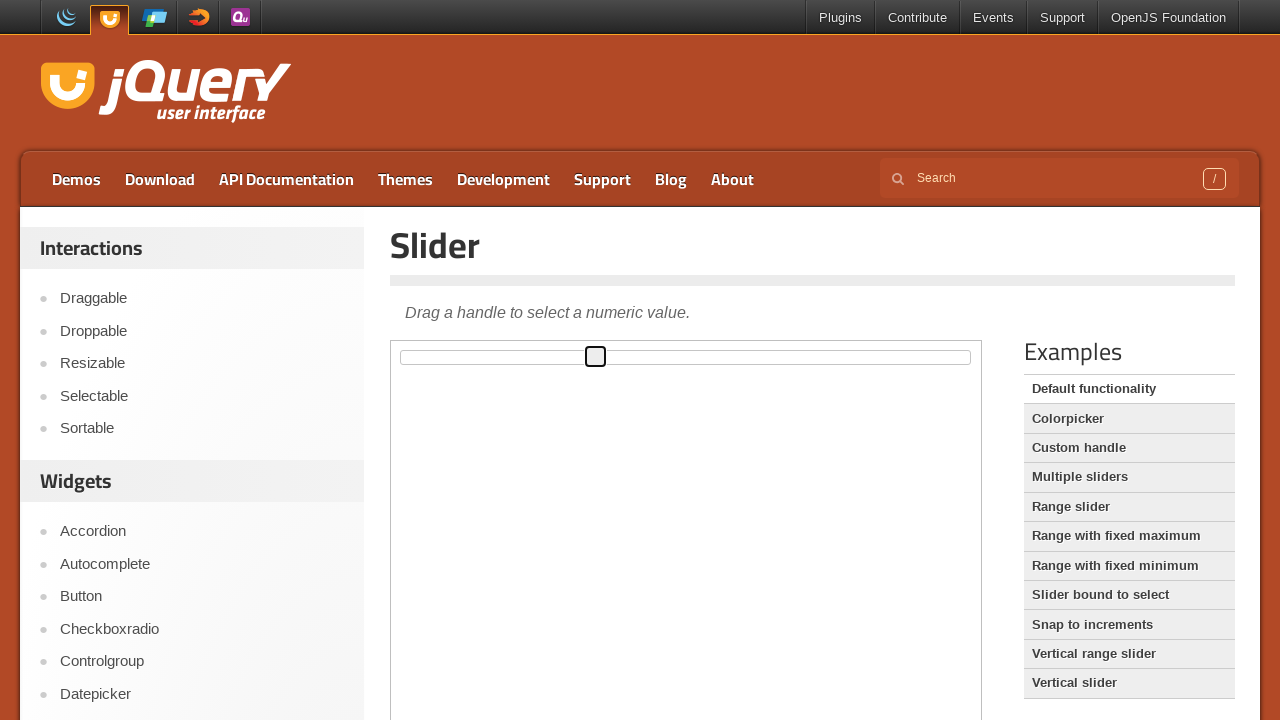

Pressed down mouse button on slider handle at (596, 357)
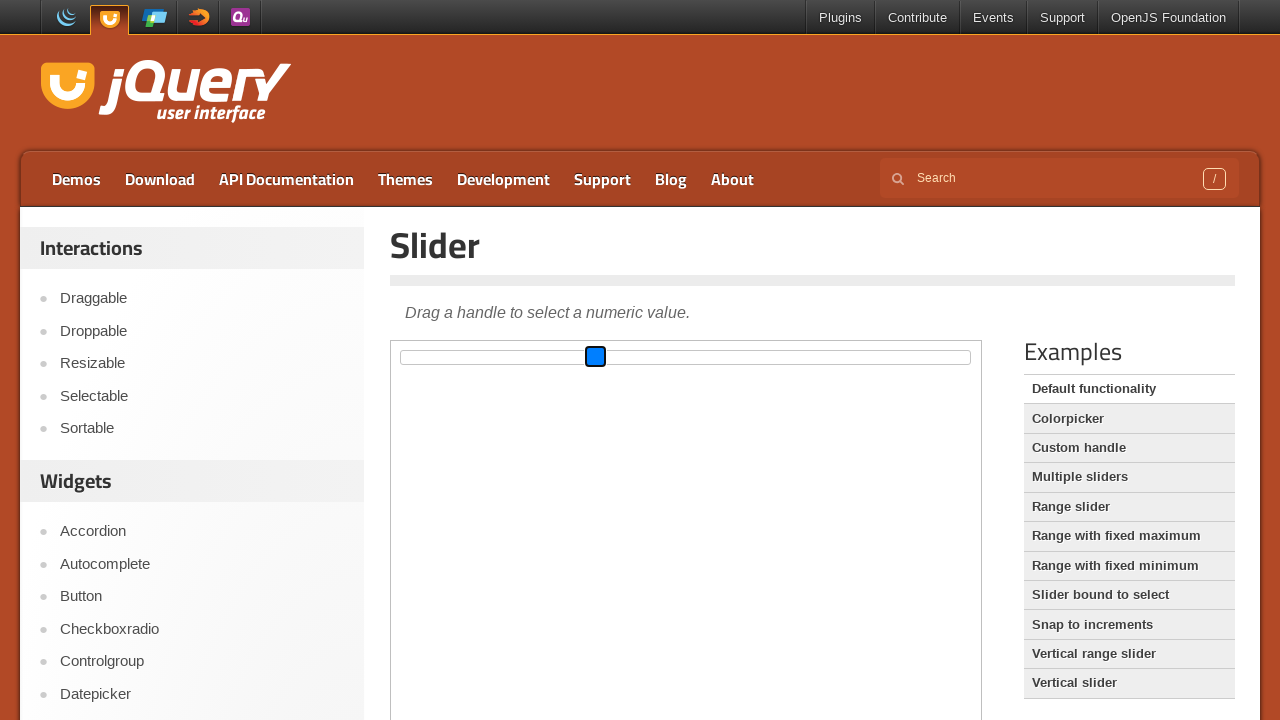

Dragged slider handle 100 pixels to the left at (496, 357)
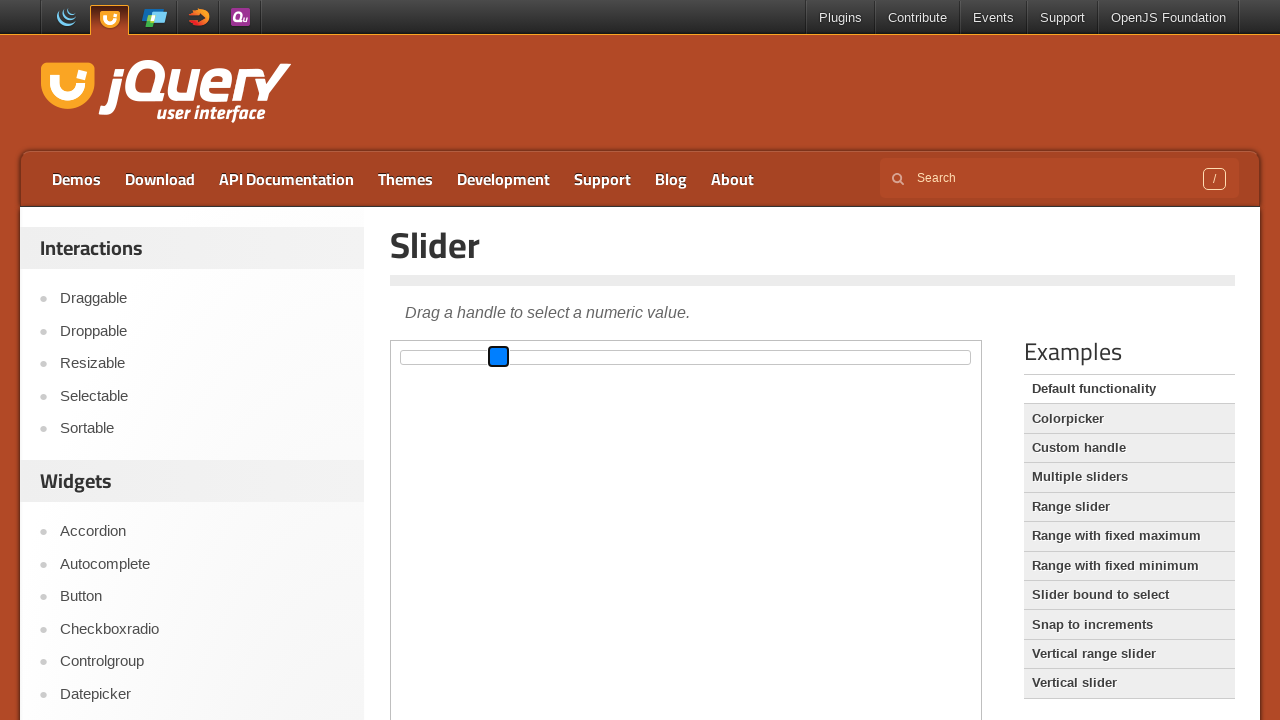

Released mouse button, completing the leftward drag at (496, 357)
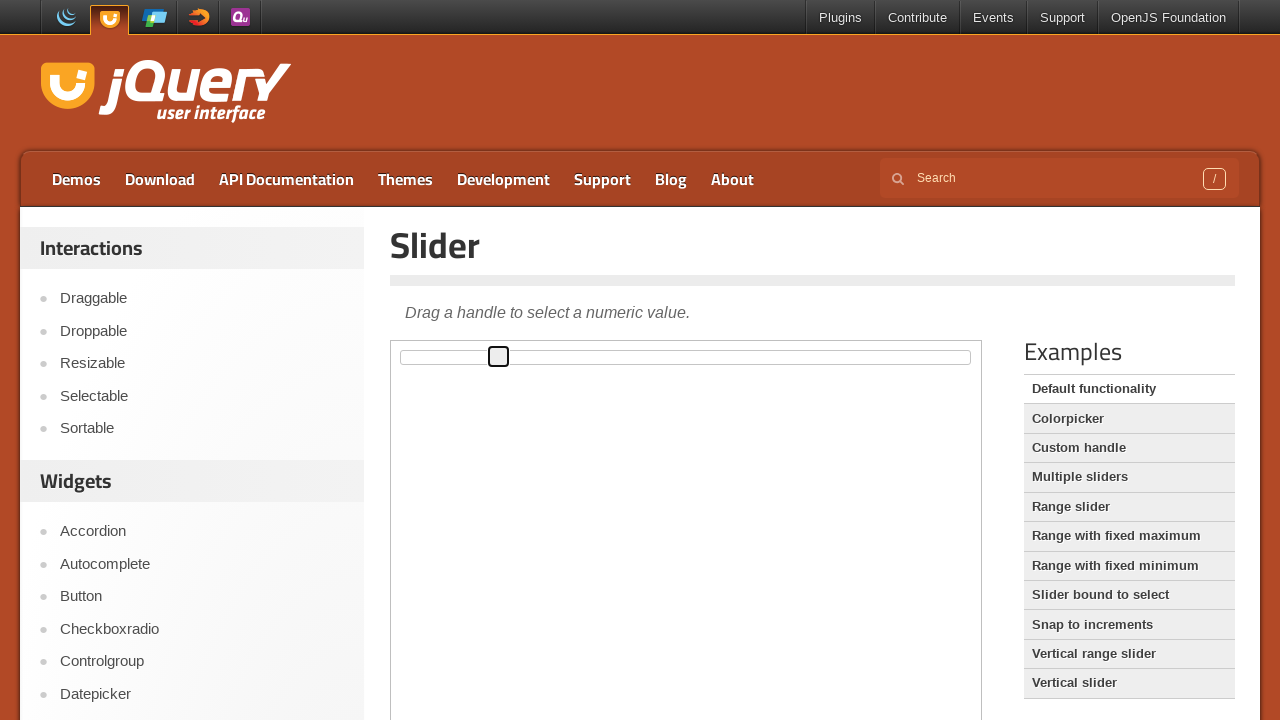

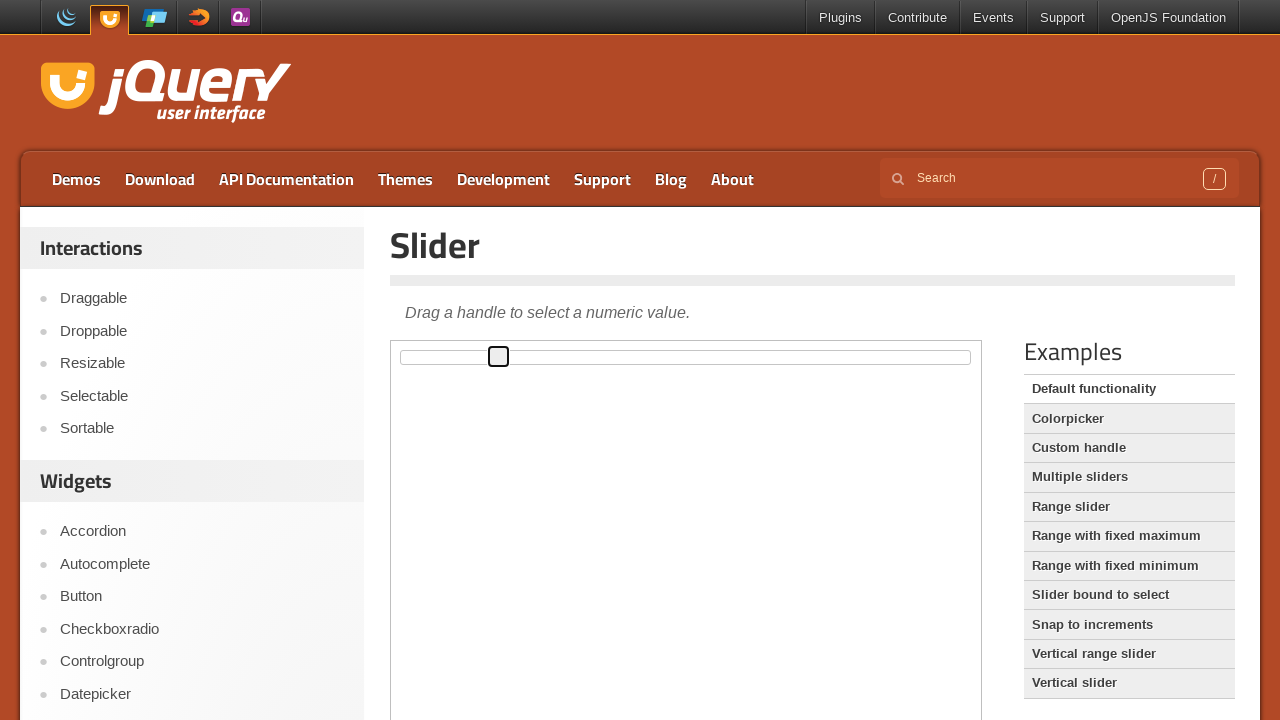